Tests calculator division by zero by entering 5 and 0, selecting divide operation, and verifying the result shows Infinity

Starting URL: https://calculatorhtml.onrender.com/

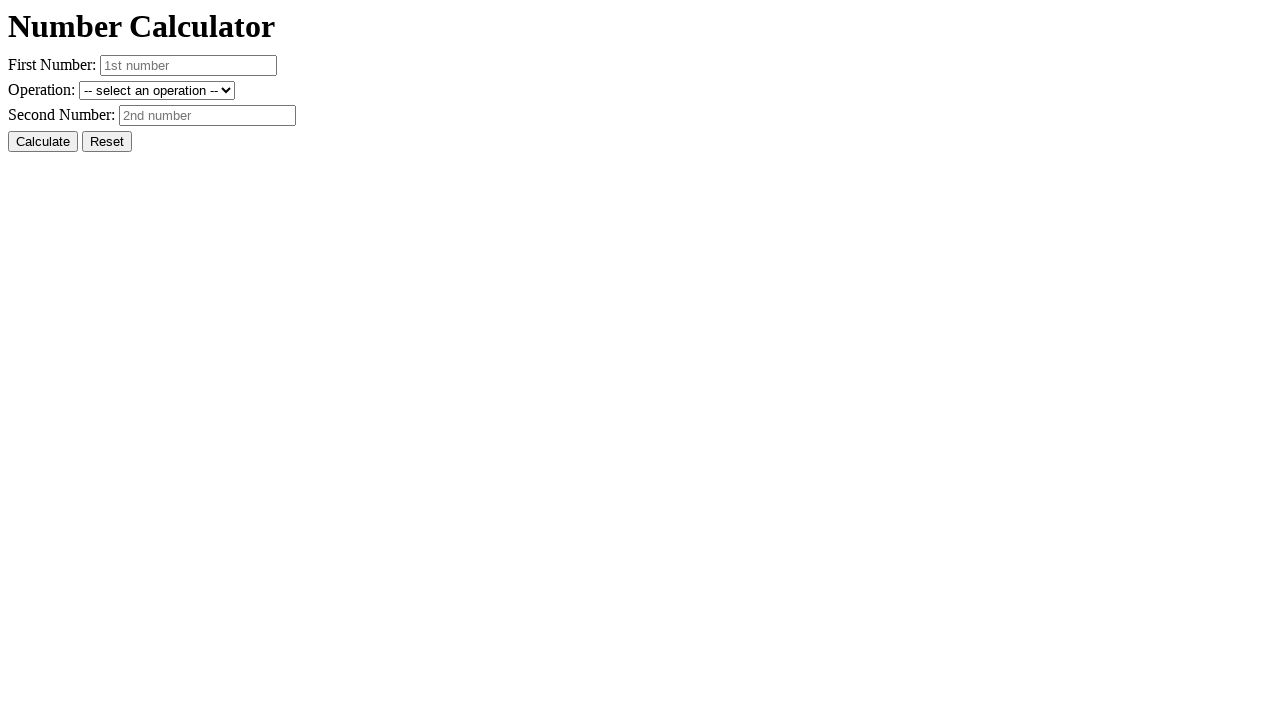

Clicked Reset button to clear previous values at (107, 142) on #resetButton
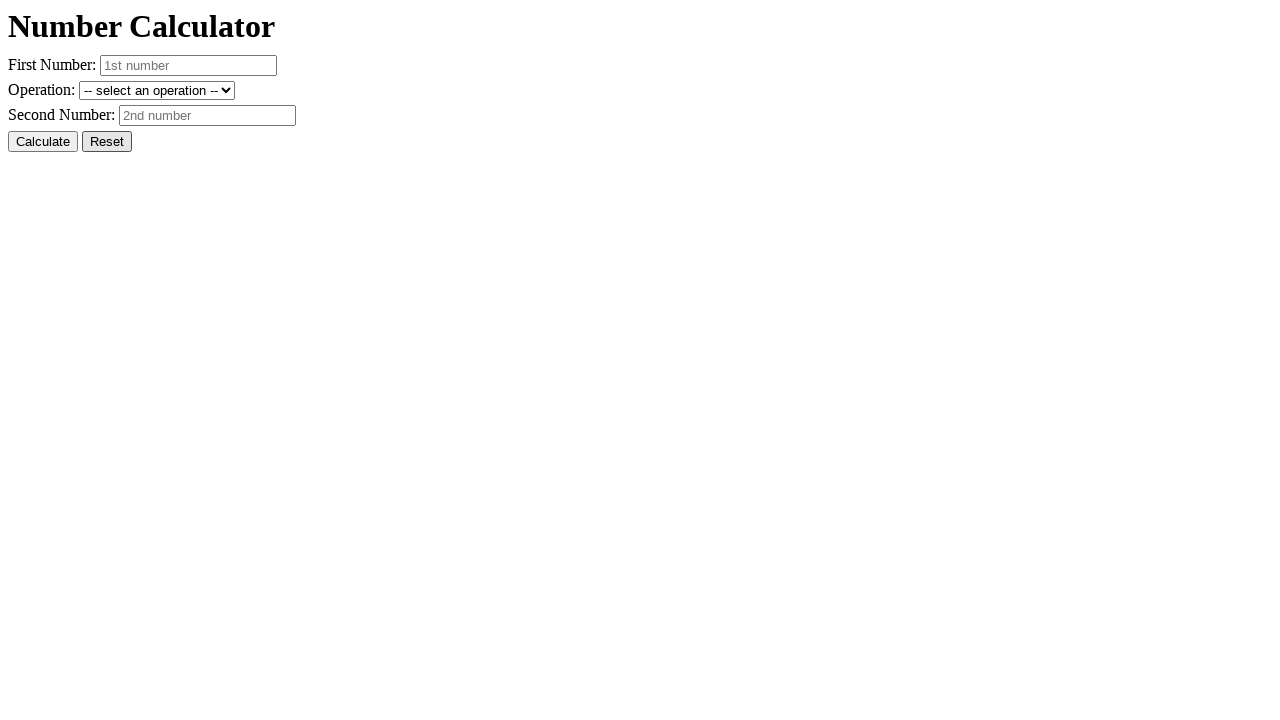

Entered 5 as the first number on #number1
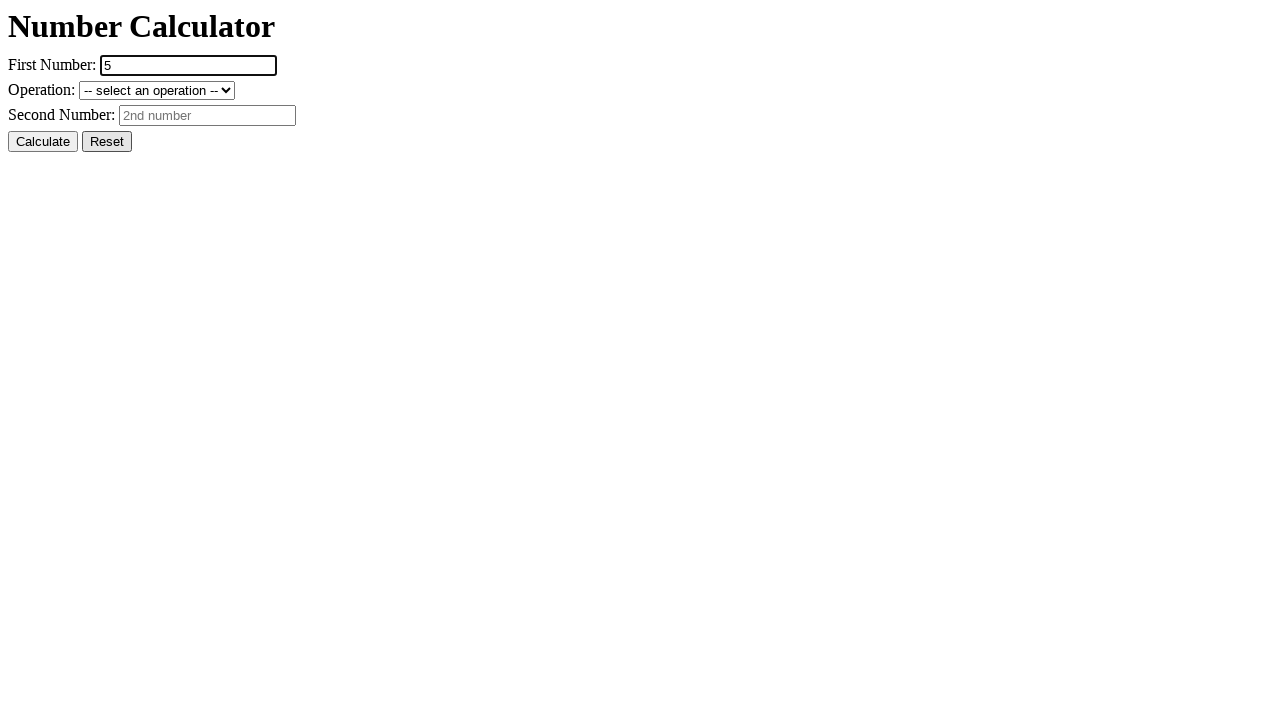

Entered 0 as the second number for divide by zero test on #number2
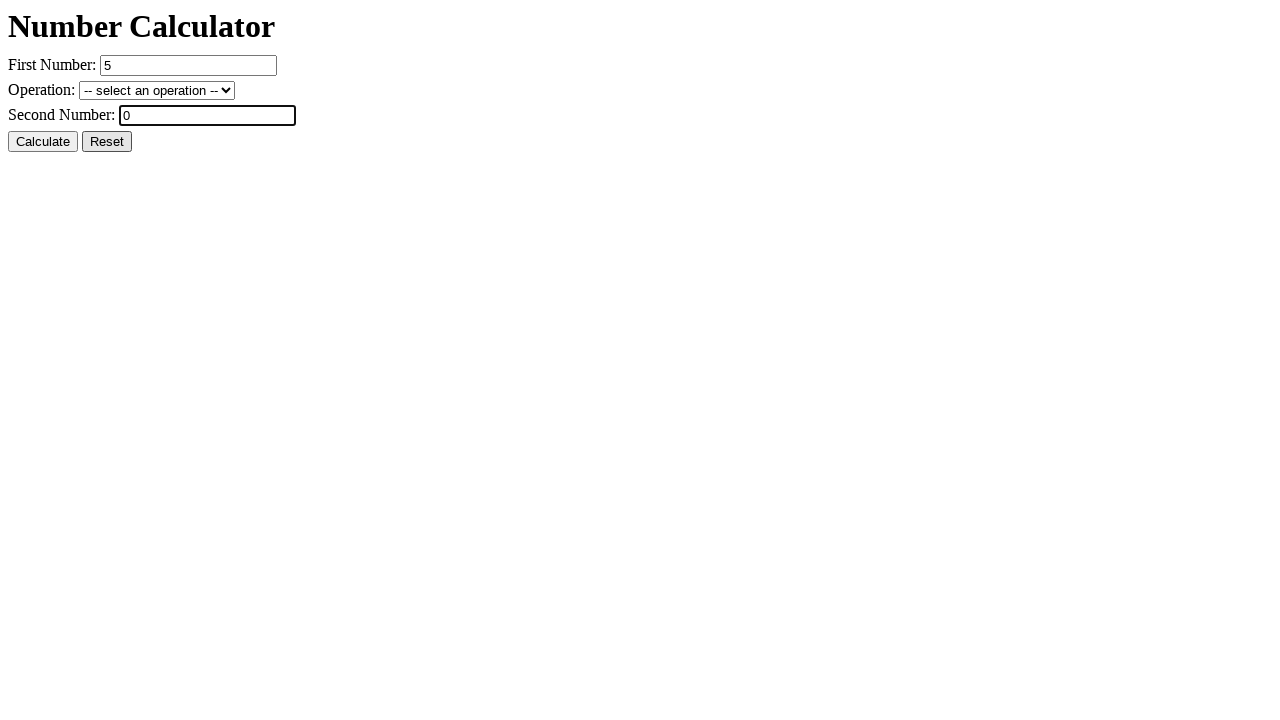

Selected divide operation on #operation
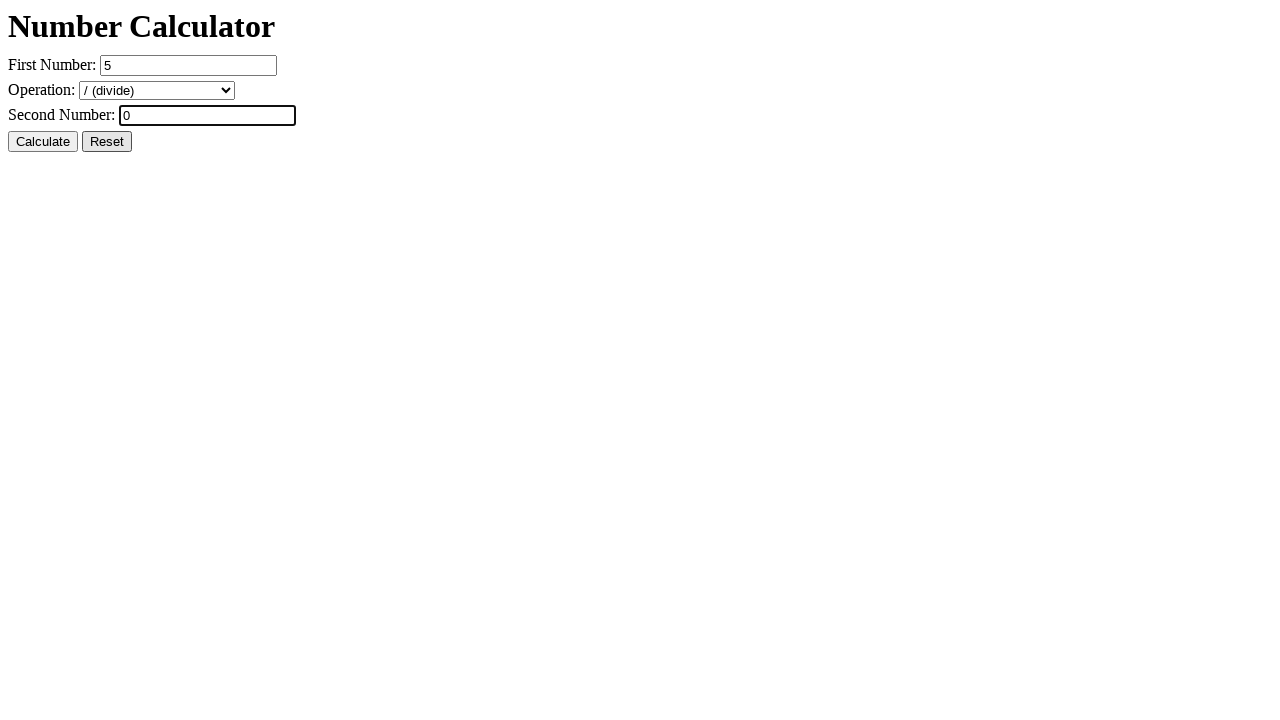

Clicked Calculate button to perform division at (43, 142) on #calcButton
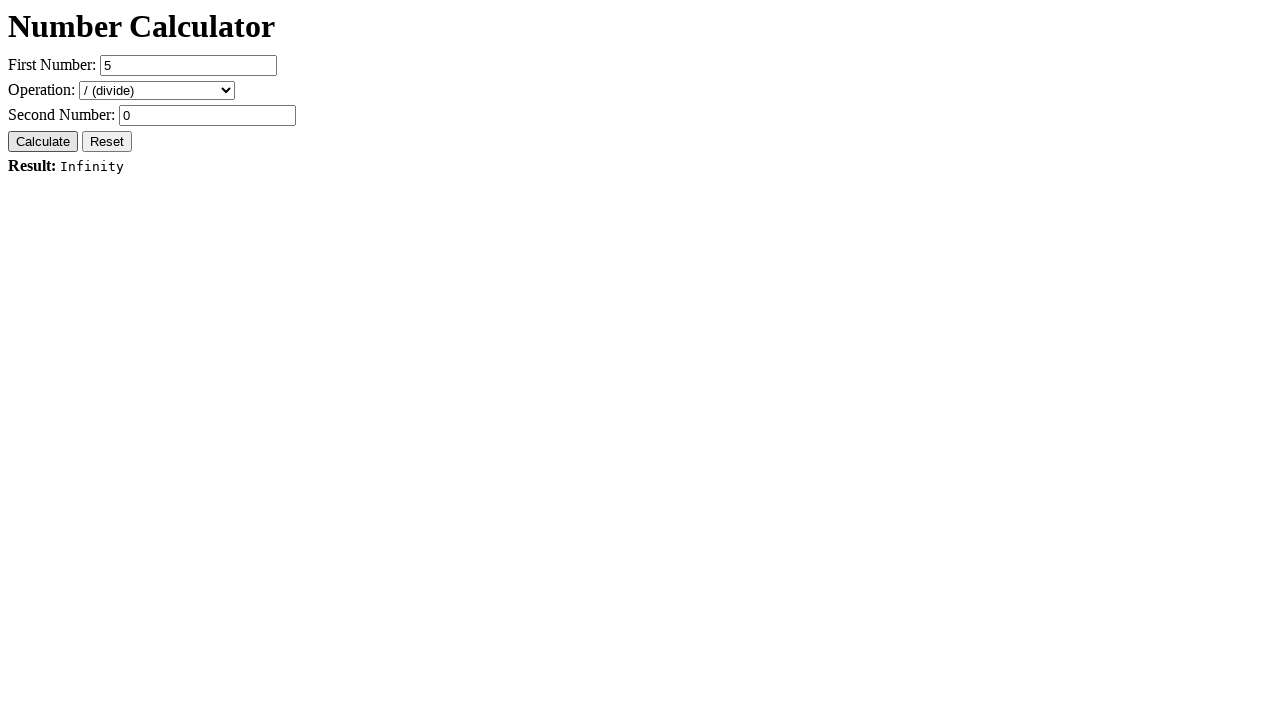

Result element loaded, displaying Infinity for divide by zero
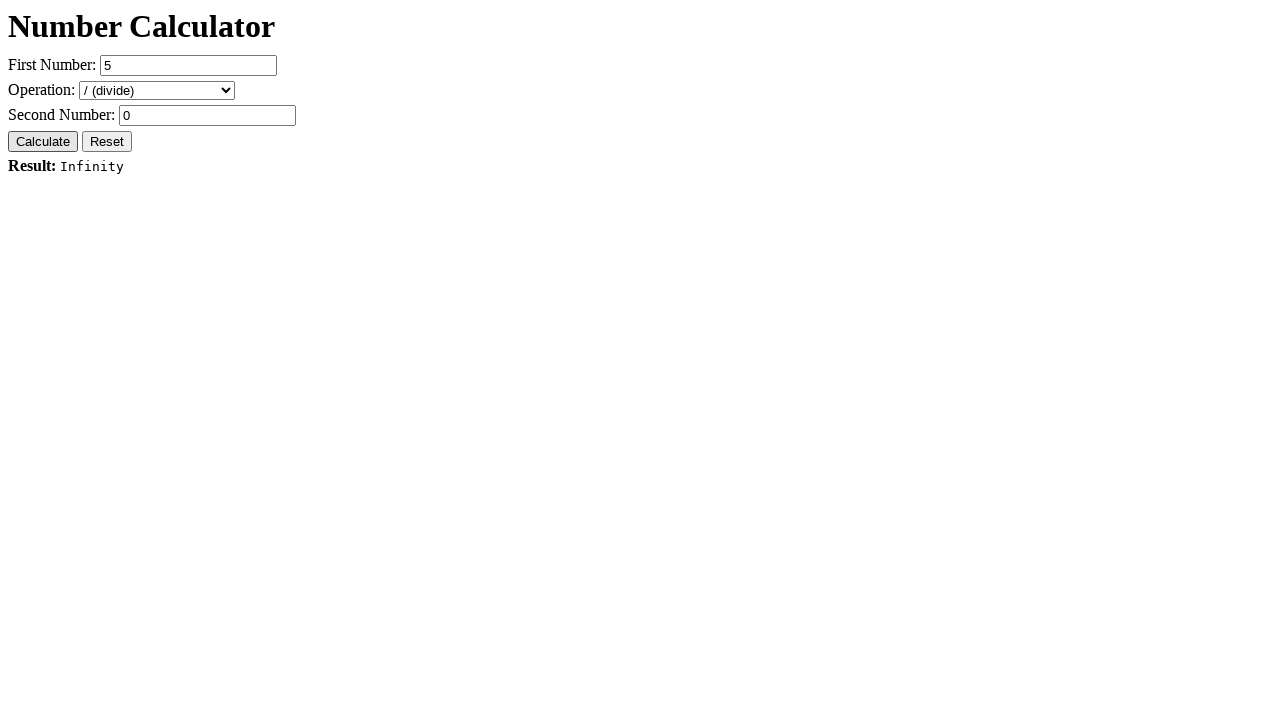

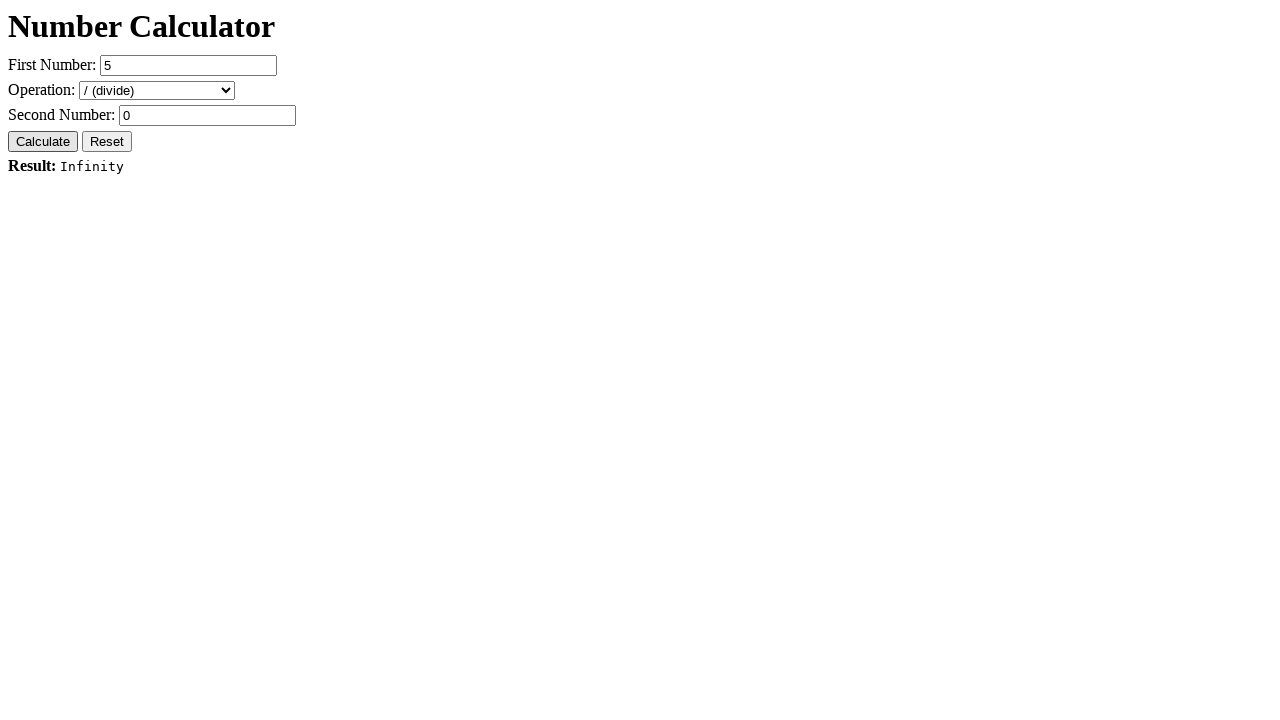